Tests handling of a JavaScript confirm dialog by clicking the second alert button and dismissing it

Starting URL: http://the-internet.herokuapp.com/javascript_alerts

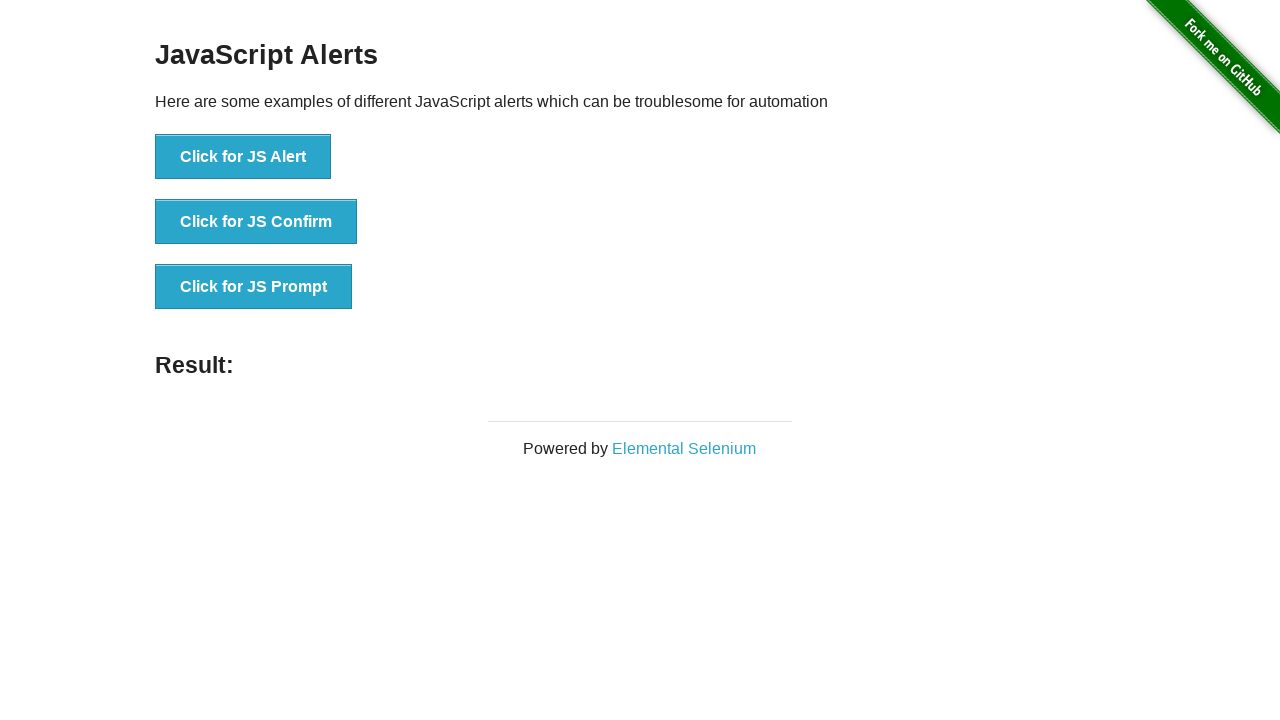

Clicked the second alert button to trigger the confirm dialog at (256, 222) on xpath=//*[@id='content']/div/ul/li[2]/button
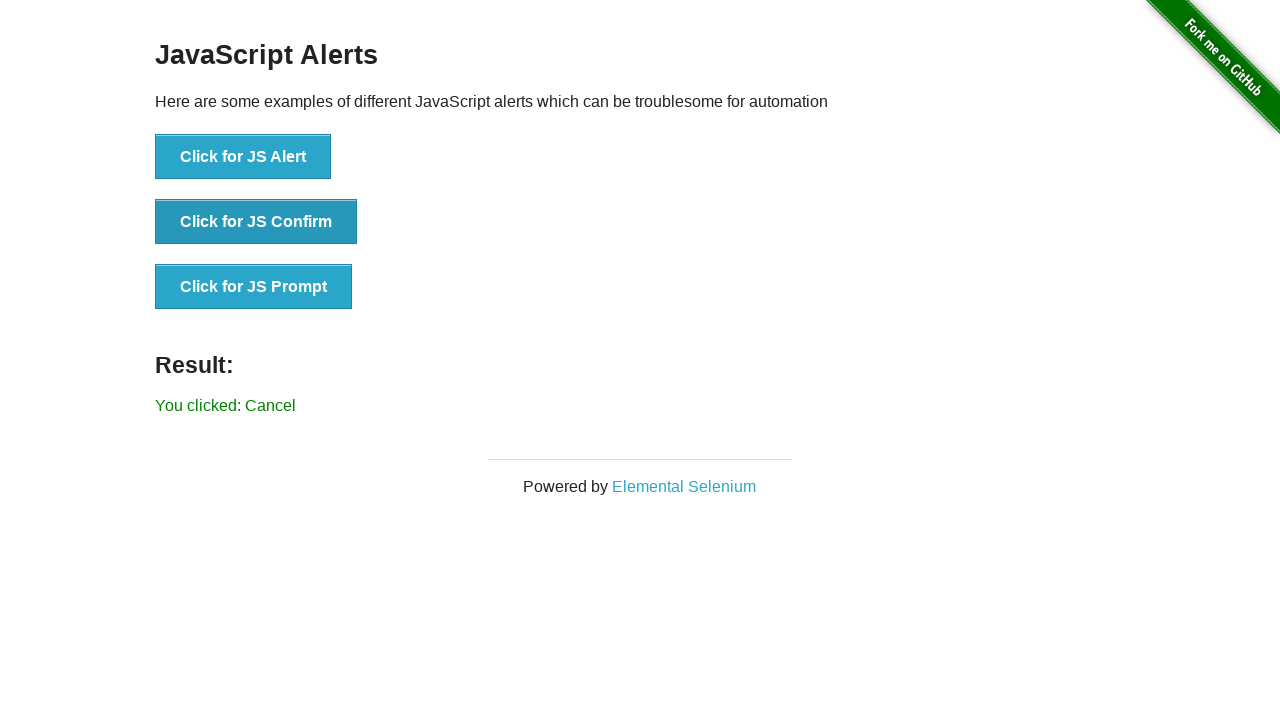

Set up dialog handler to dismiss the confirm dialog
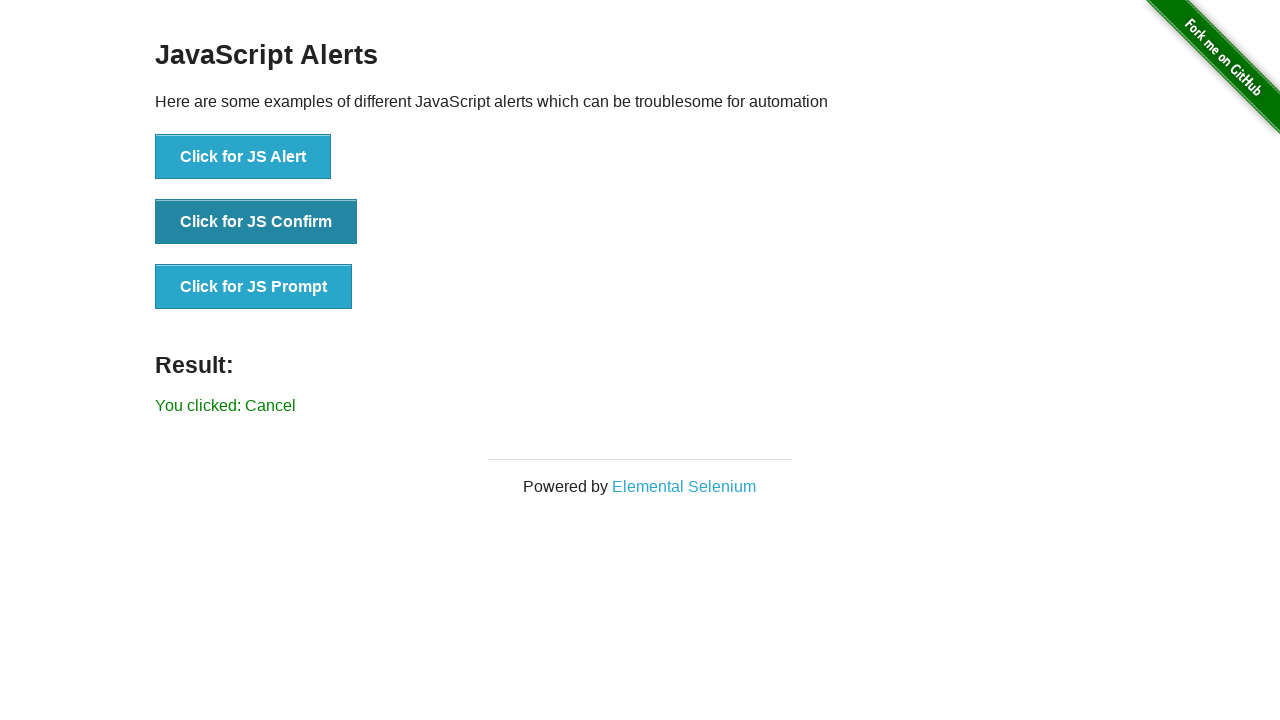

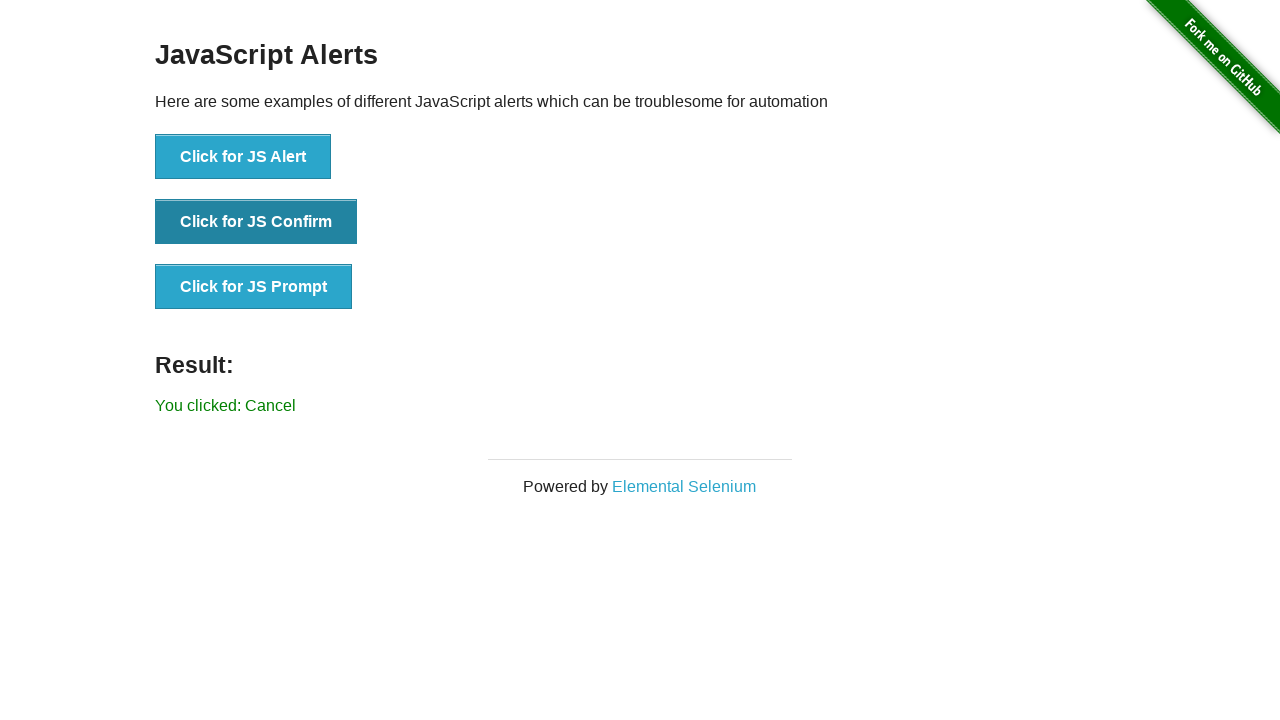